Performs visual testing by taking a screenshot of the page for comparison

Starting URL: https://rahulshettyacademy.com/client

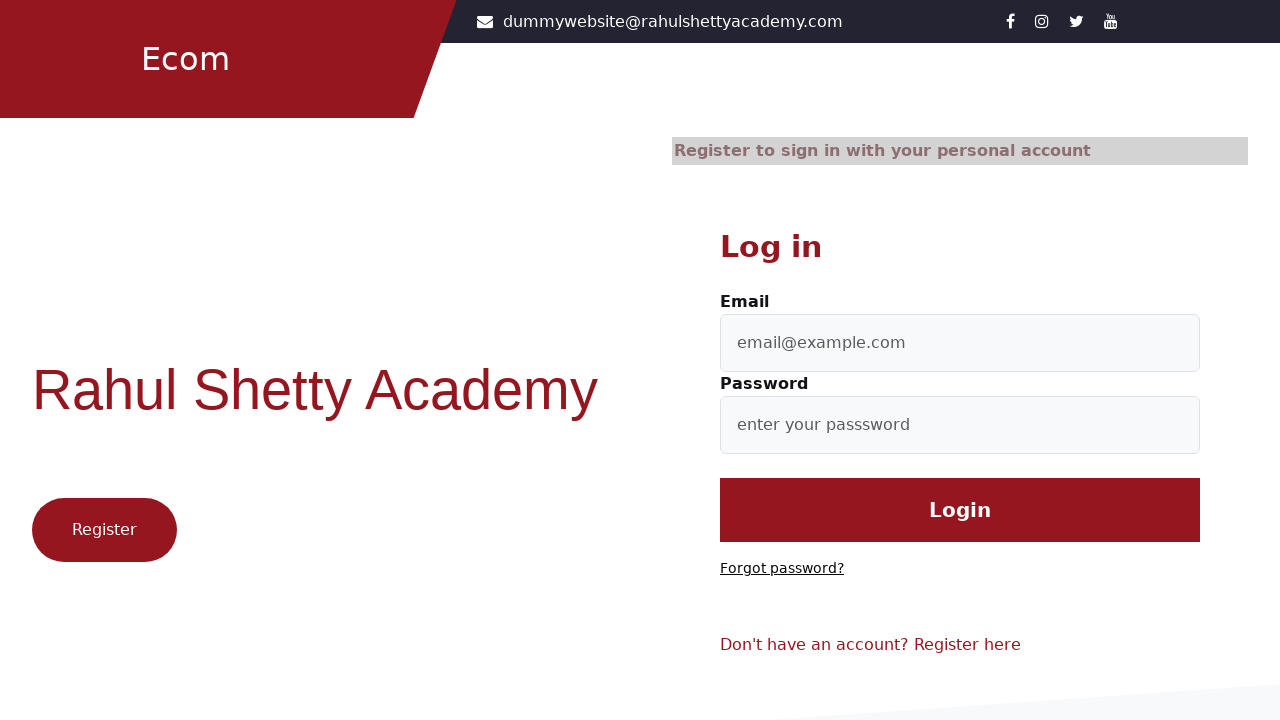

Took screenshot of the page at https://rahulshettyacademy.com/client for visual comparison
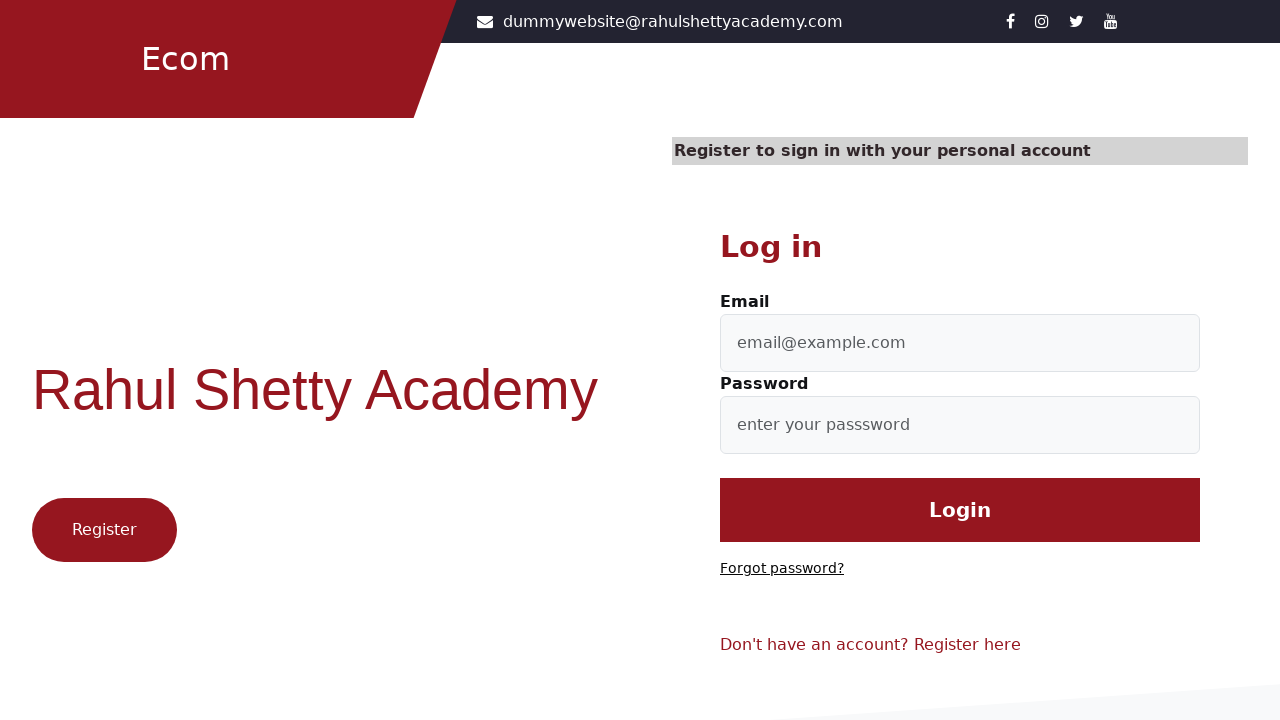

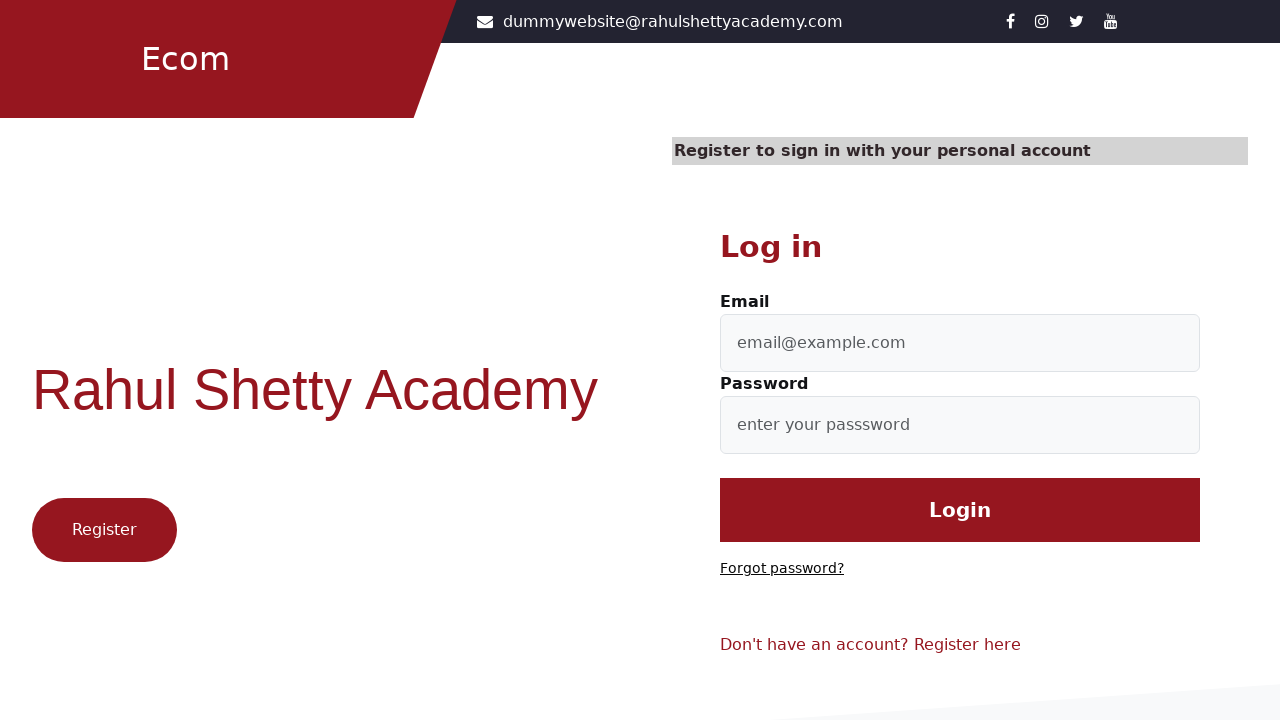